Tests alert functionality by entering a name and accepting the resulting alert dialog

Starting URL: https://rahulshettyacademy.com/AutomationPractice/

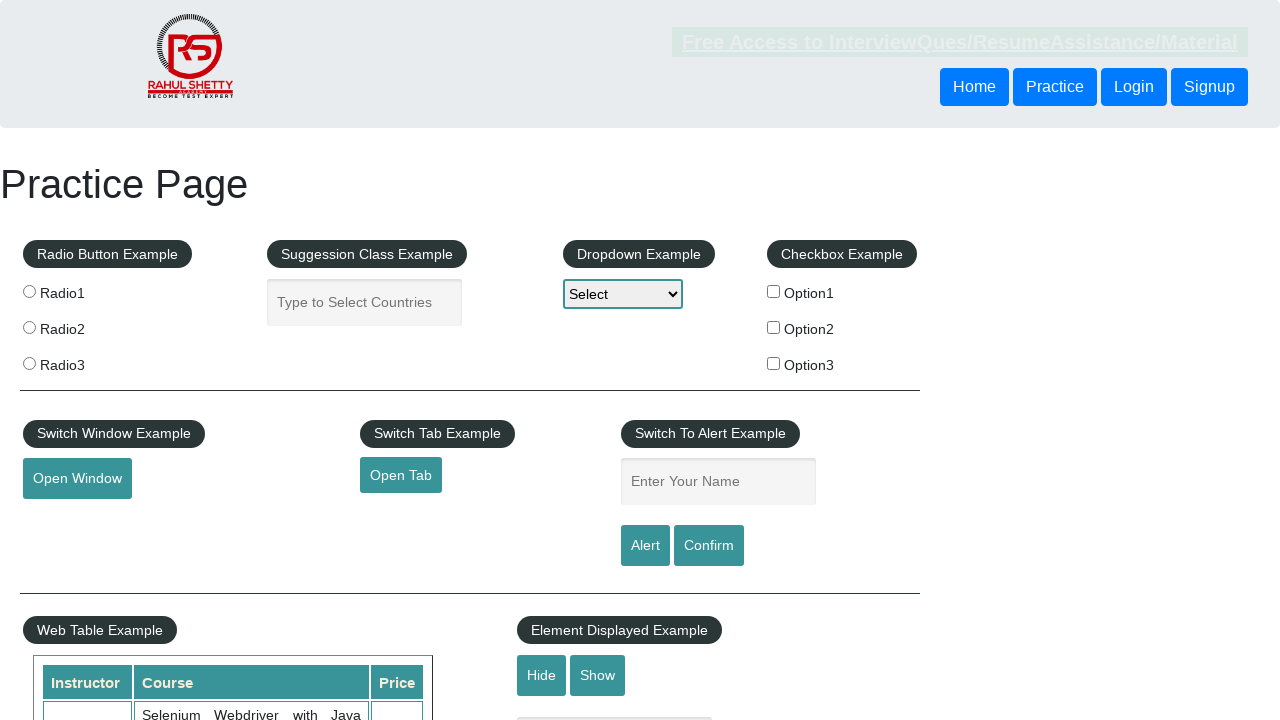

Entered 'Utsav' in the name input field on #name
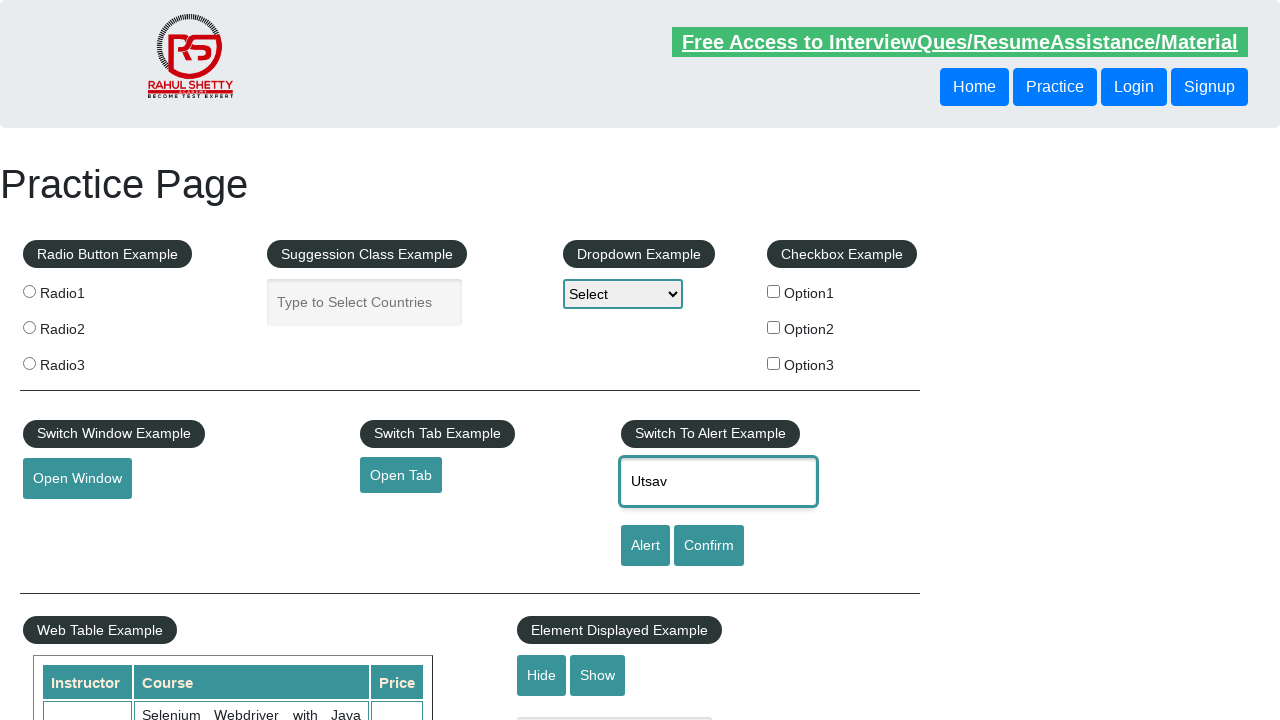

Set up dialog handler to automatically accept alert dialogs
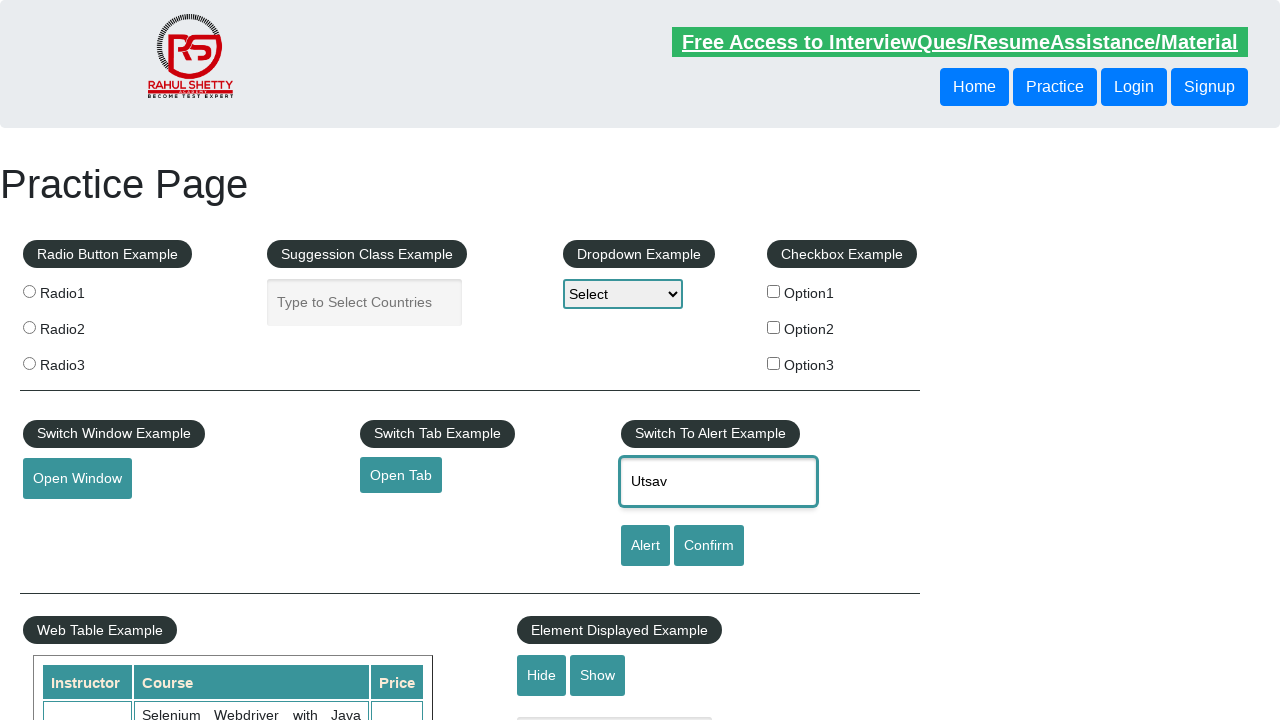

Clicked the alert button to trigger the alert dialog at (645, 546) on #alertbtn
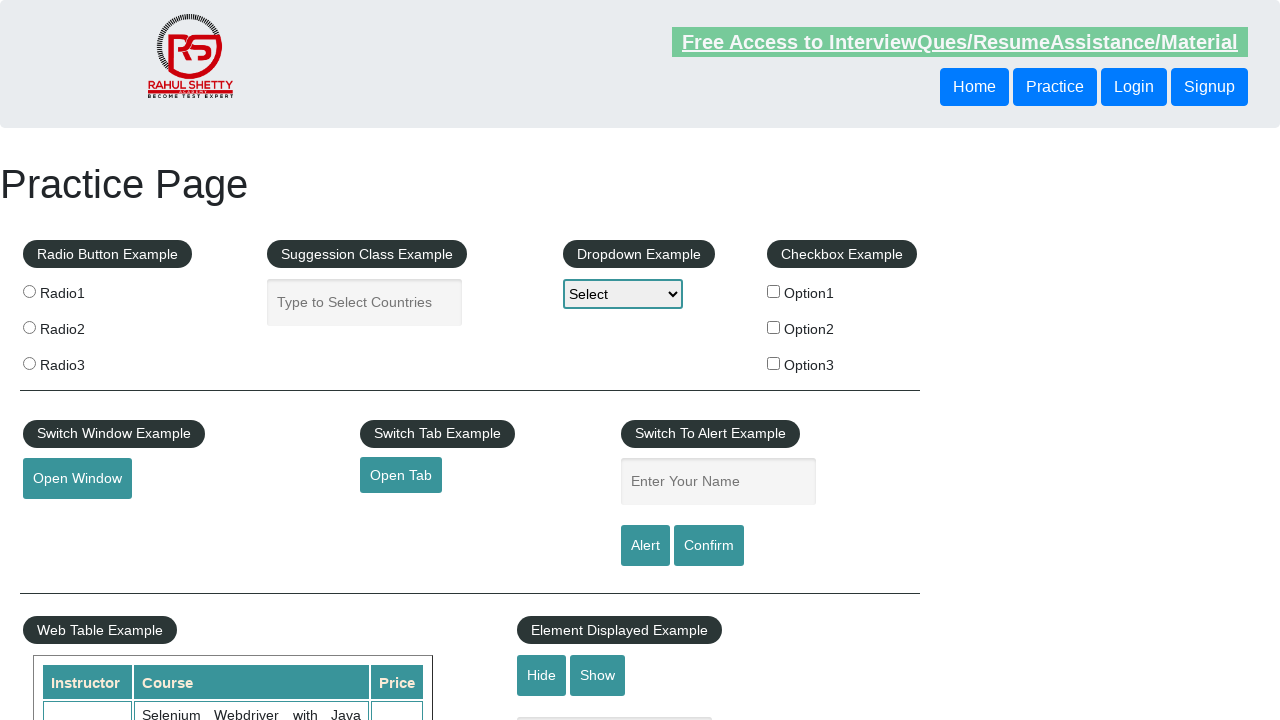

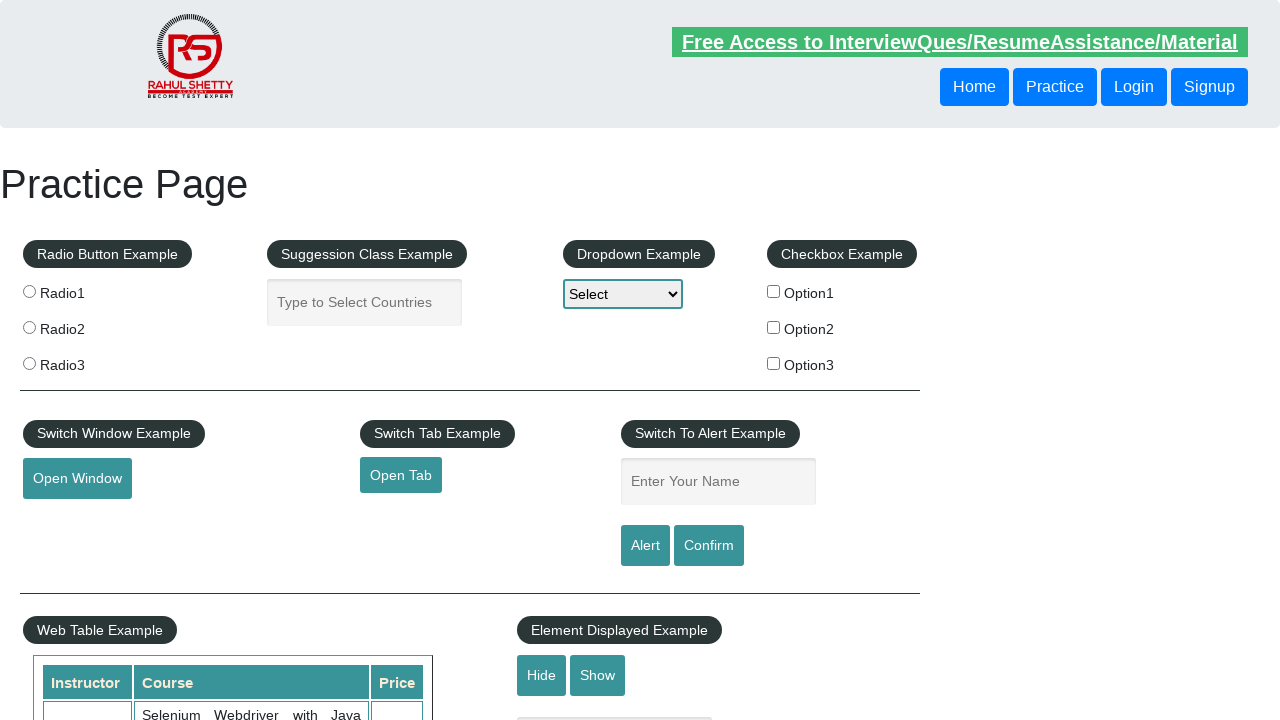